Navigates to ZeroBank login page and verifies the header text is displayed correctly (does not perform actual login)

Starting URL: http://zero.webappsecurity.com/login.html

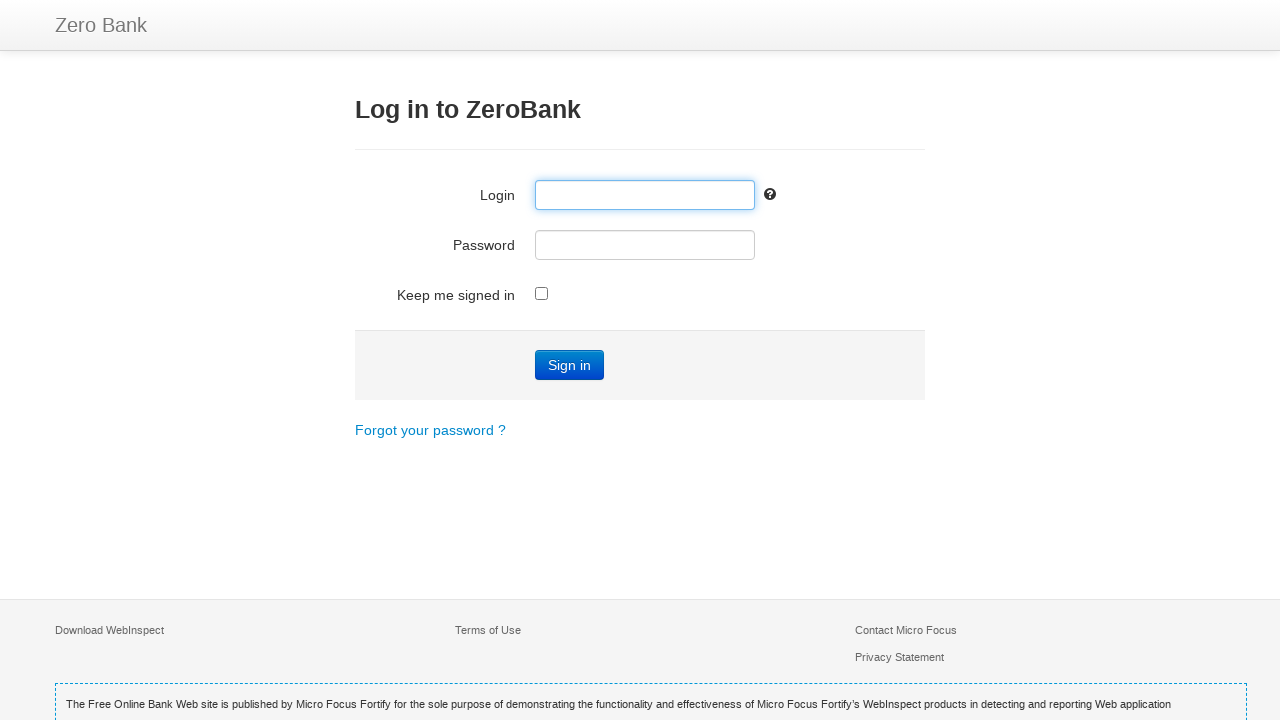

Navigated to ZeroBank login page
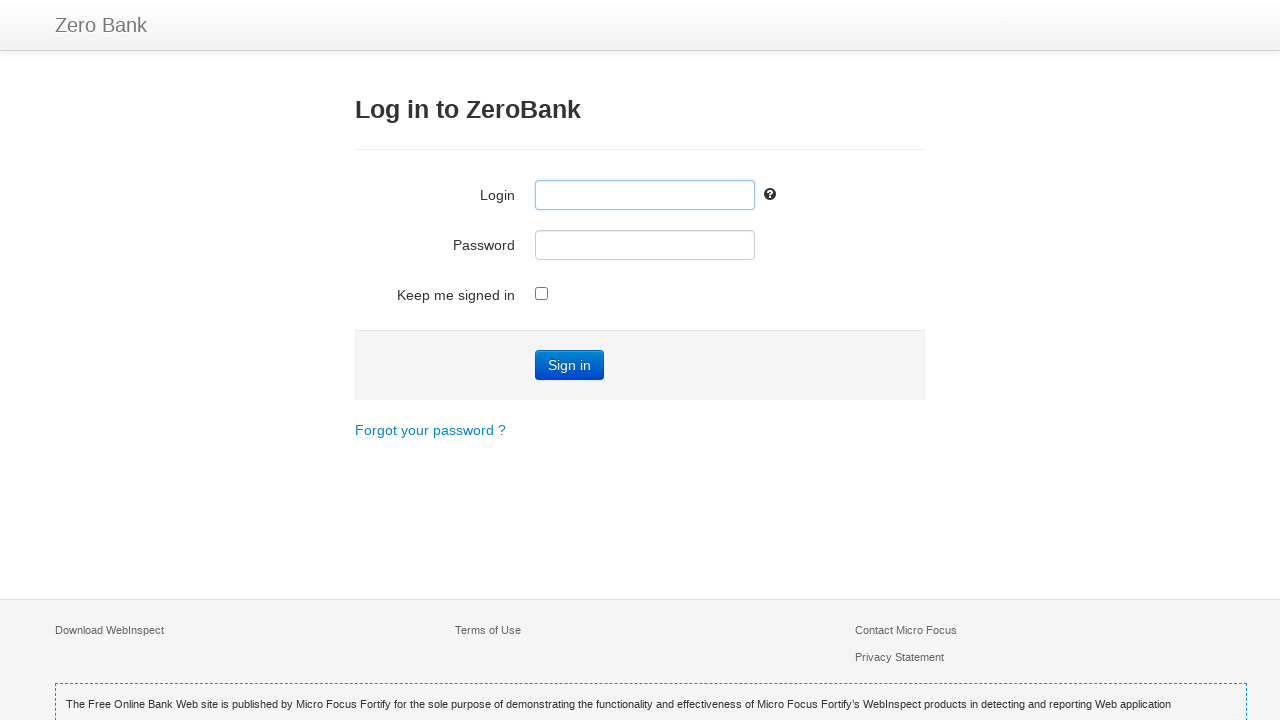

Header element (h3) appeared on page
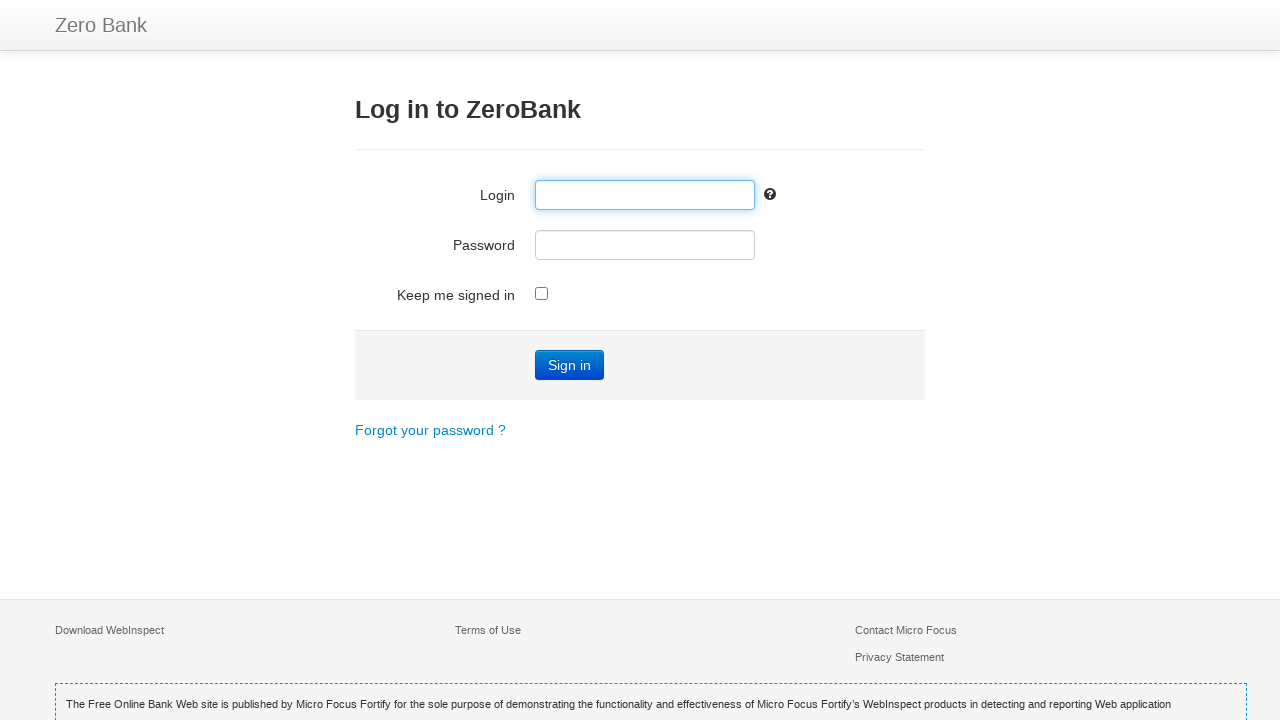

Located header element
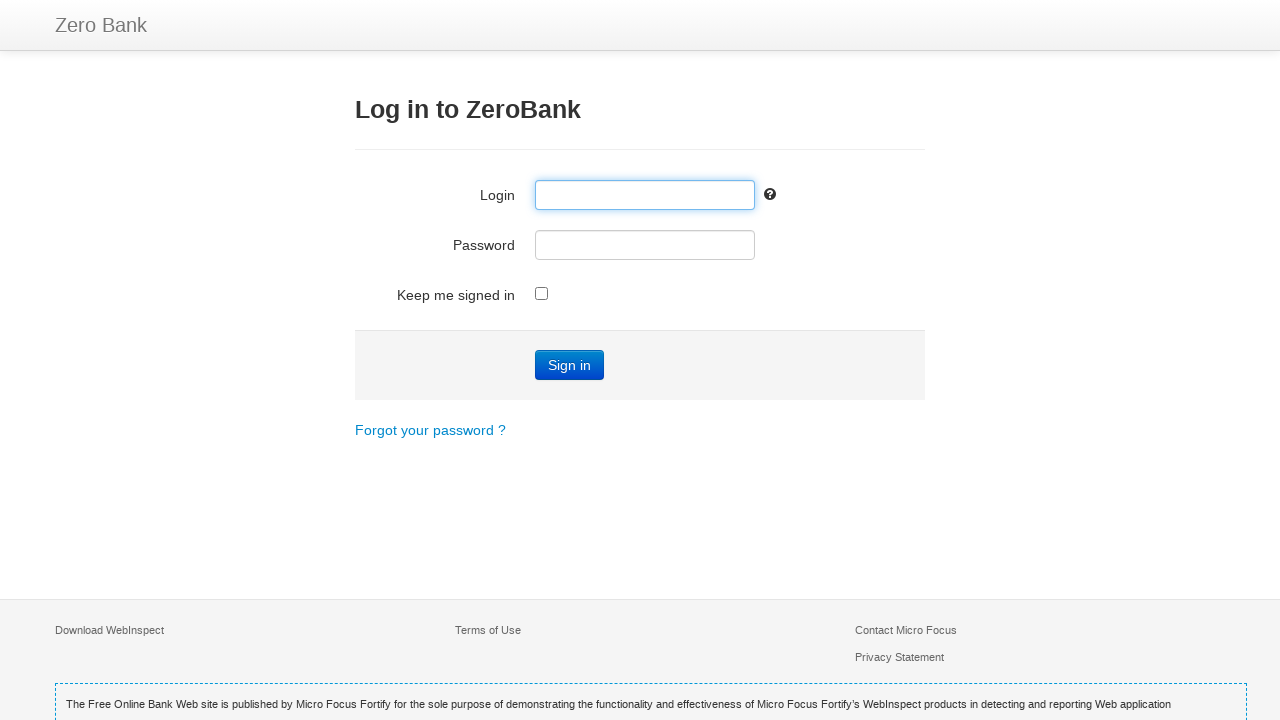

Verified header element is visible and ready
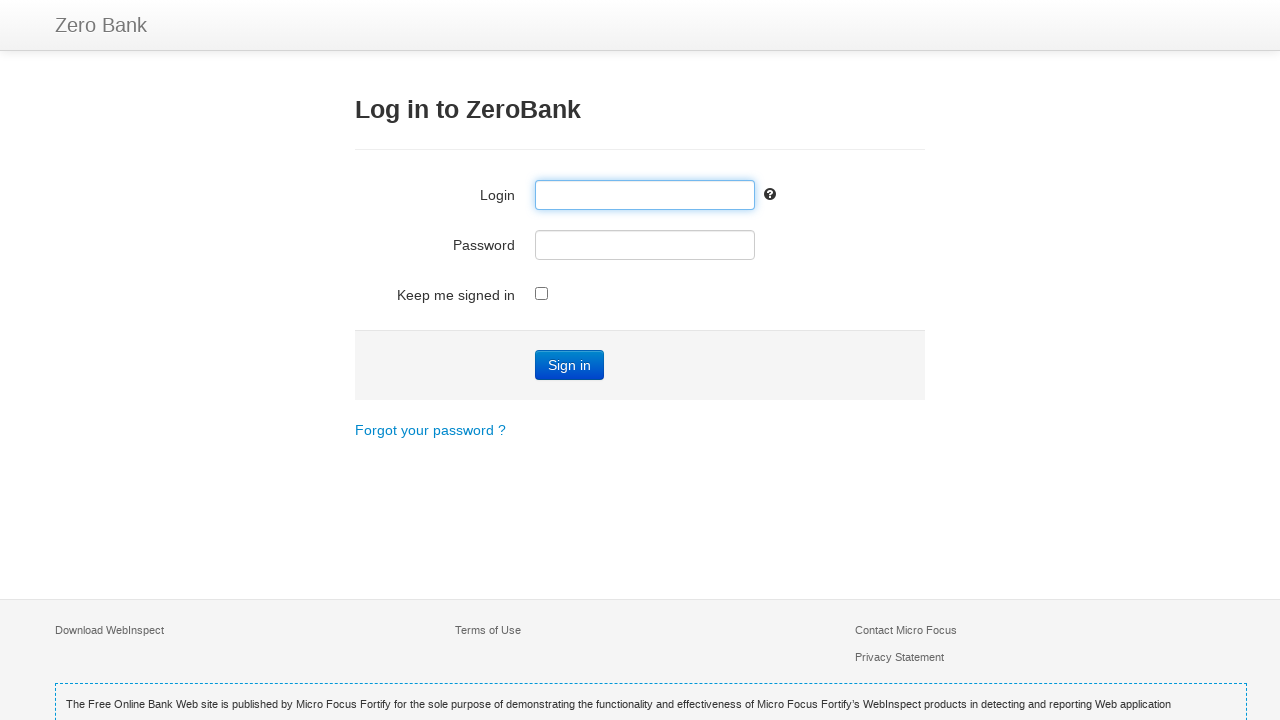

Retrieved header text: 'Log in to ZeroBank'
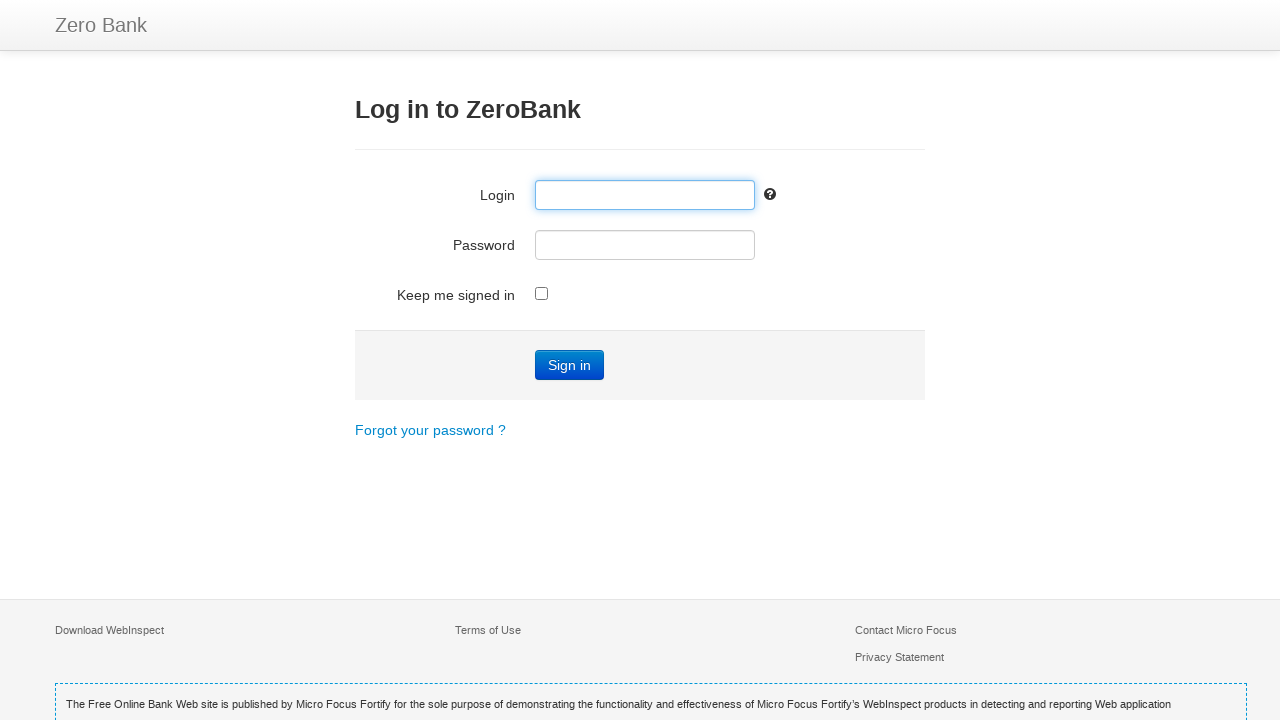

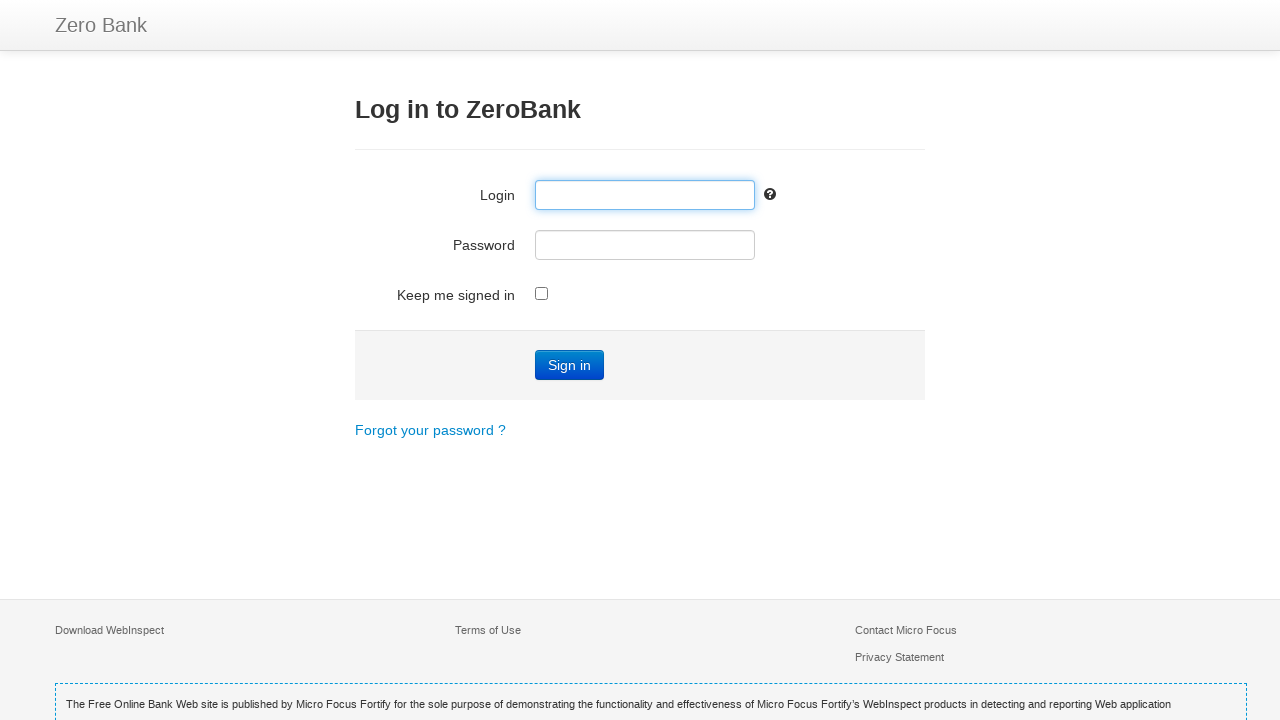